Tests the Python.org website search functionality by entering a search query "pycon" and verifying that results are found

Starting URL: http://www.python.org

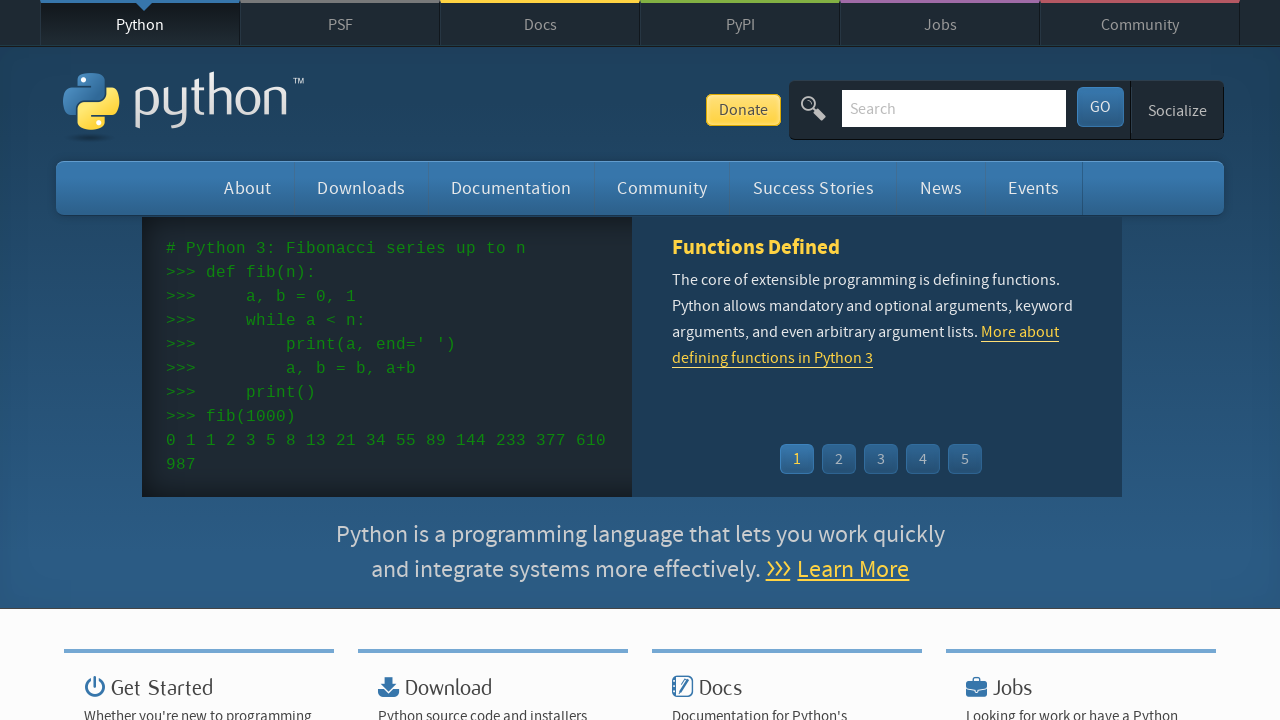

Verified page title contains 'Python'
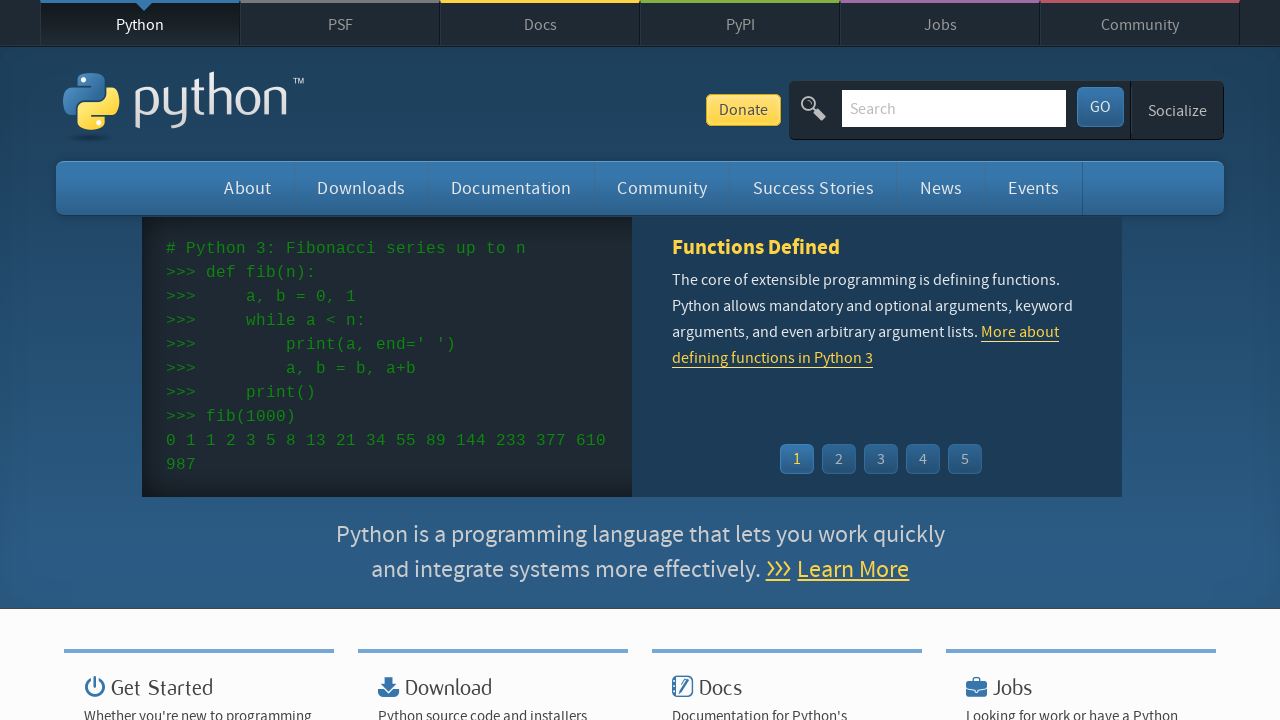

Filled search field with 'pycon' on input[name='q']
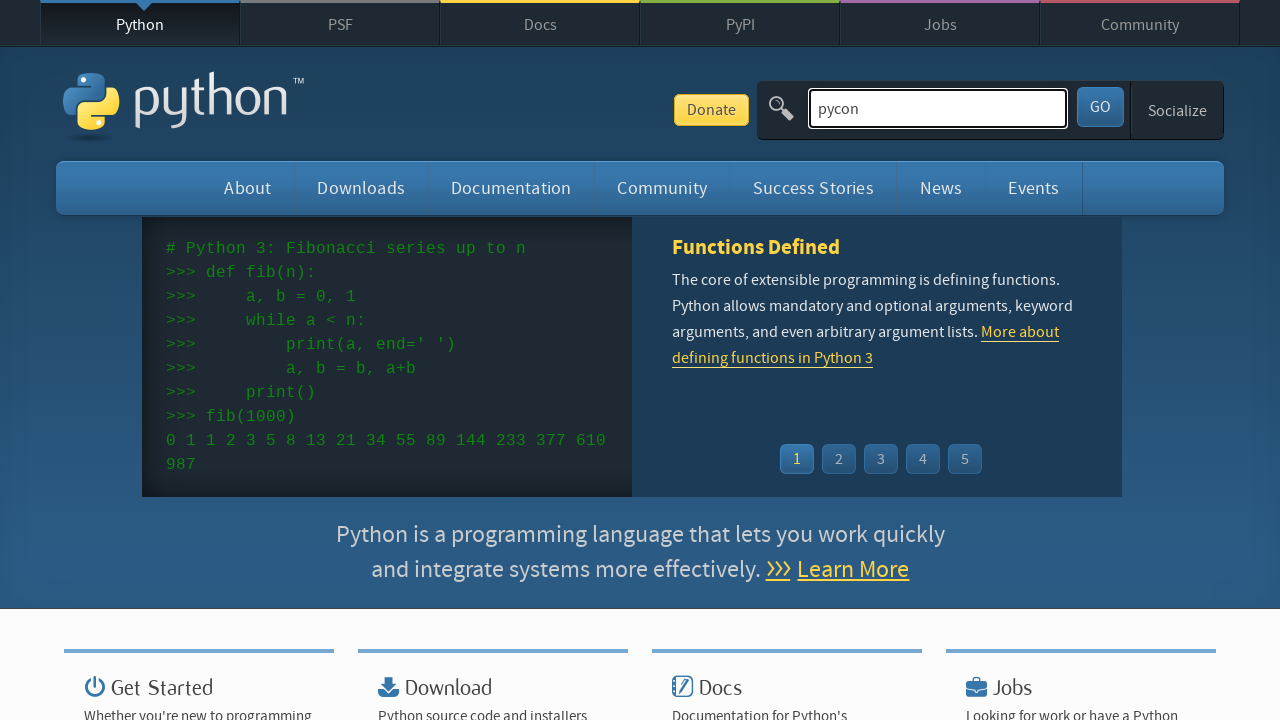

Pressed Enter to submit search query on input[name='q']
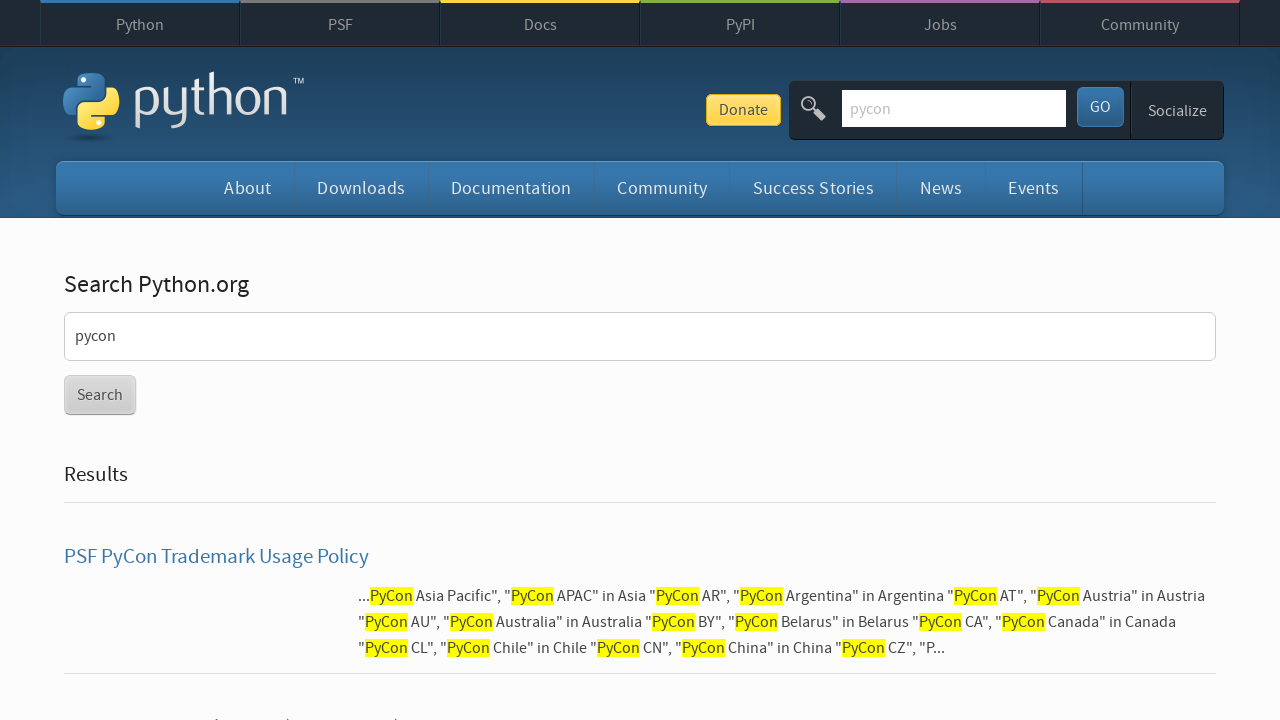

Waited for page load to complete
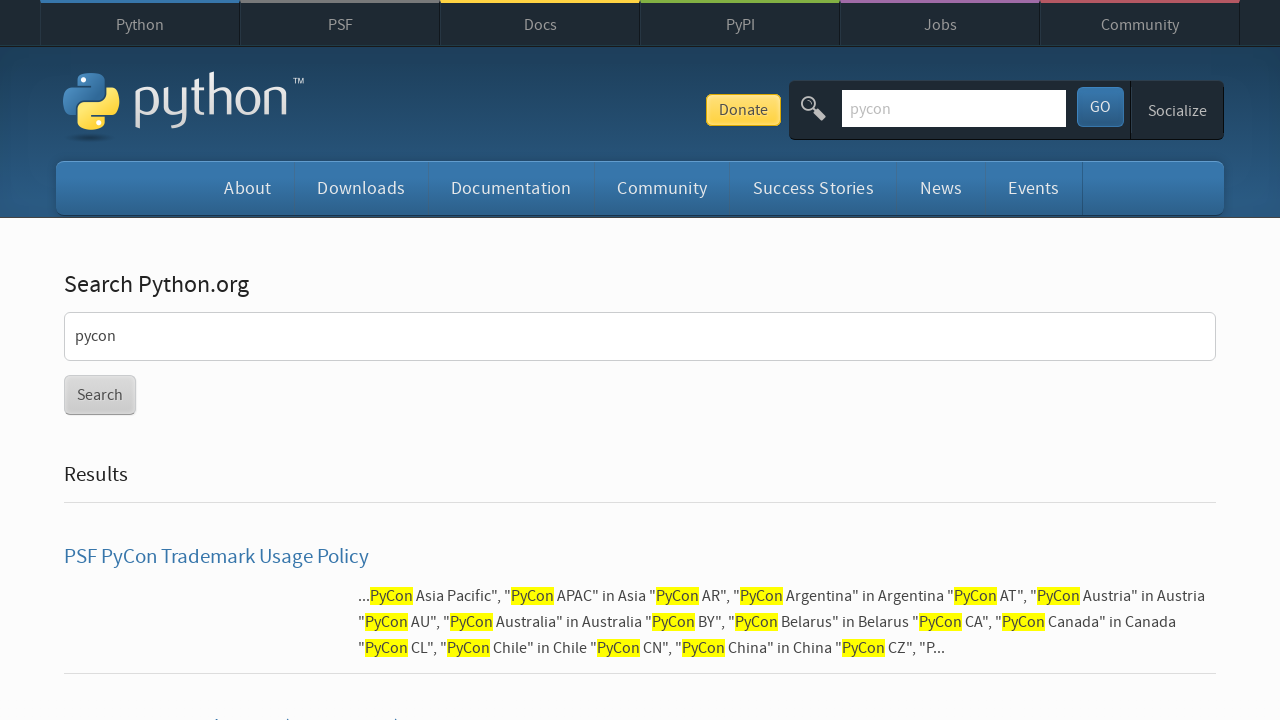

Verified search results were found (no 'No results found' message)
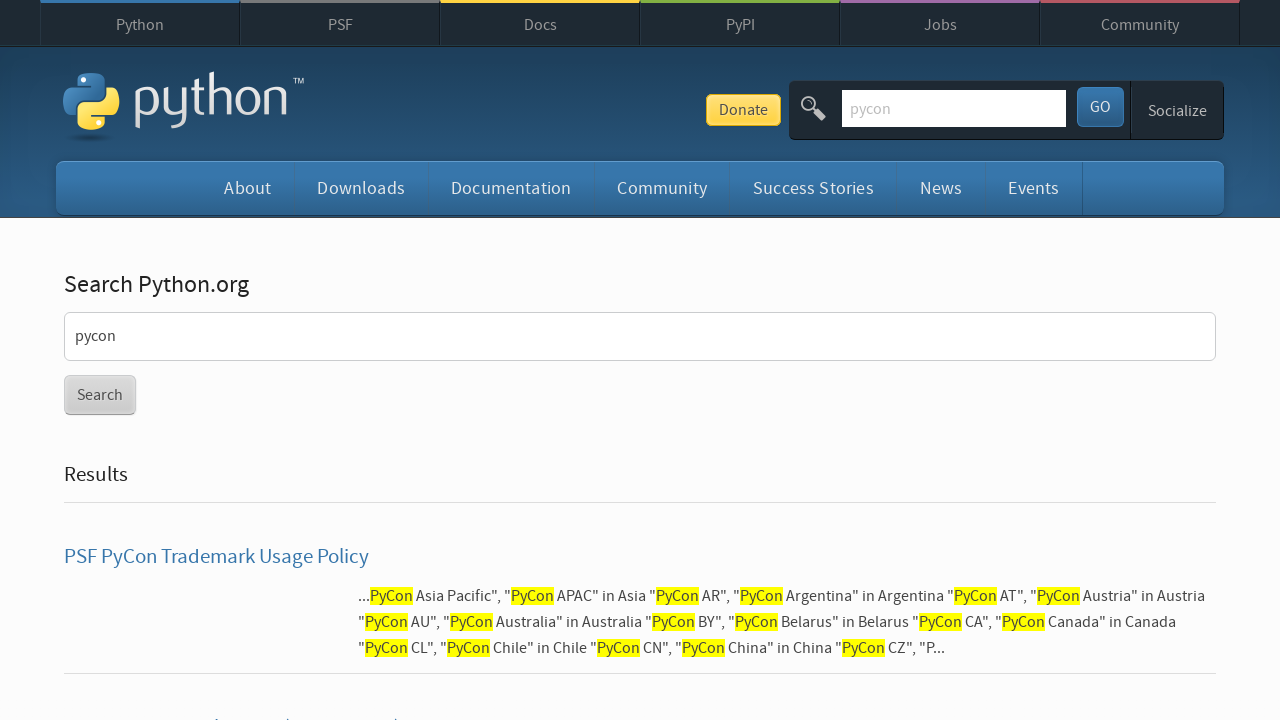

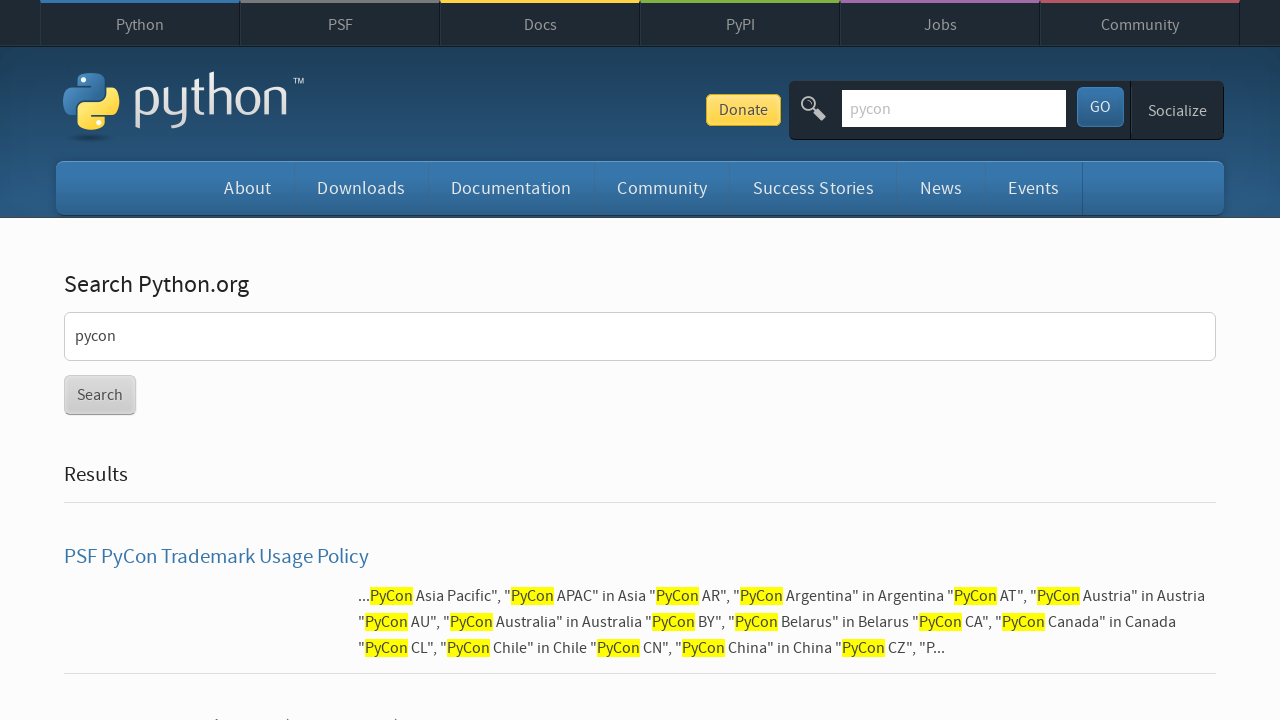